Tests handling a confirm dialog by accepting it and verifying the OK response

Starting URL: https://testpages.eviltester.com/styled/alerts/alert-test.html

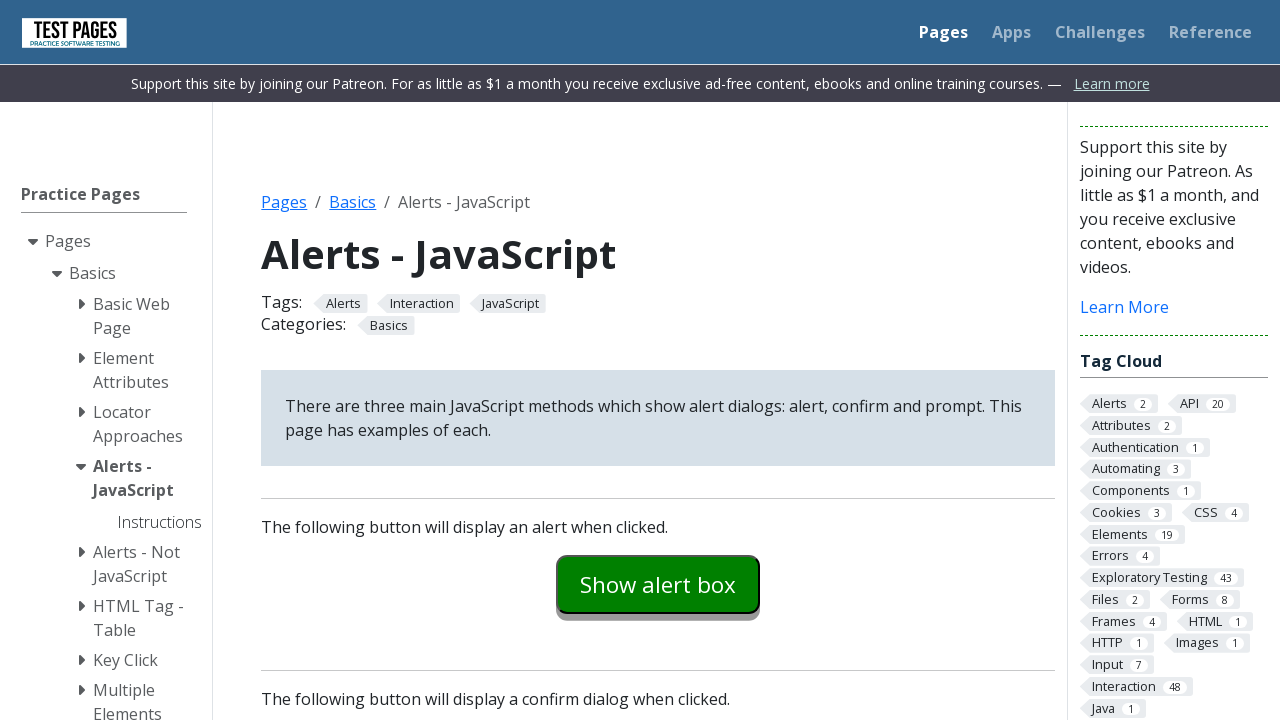

Set up dialog handler to accept confirm dialogs
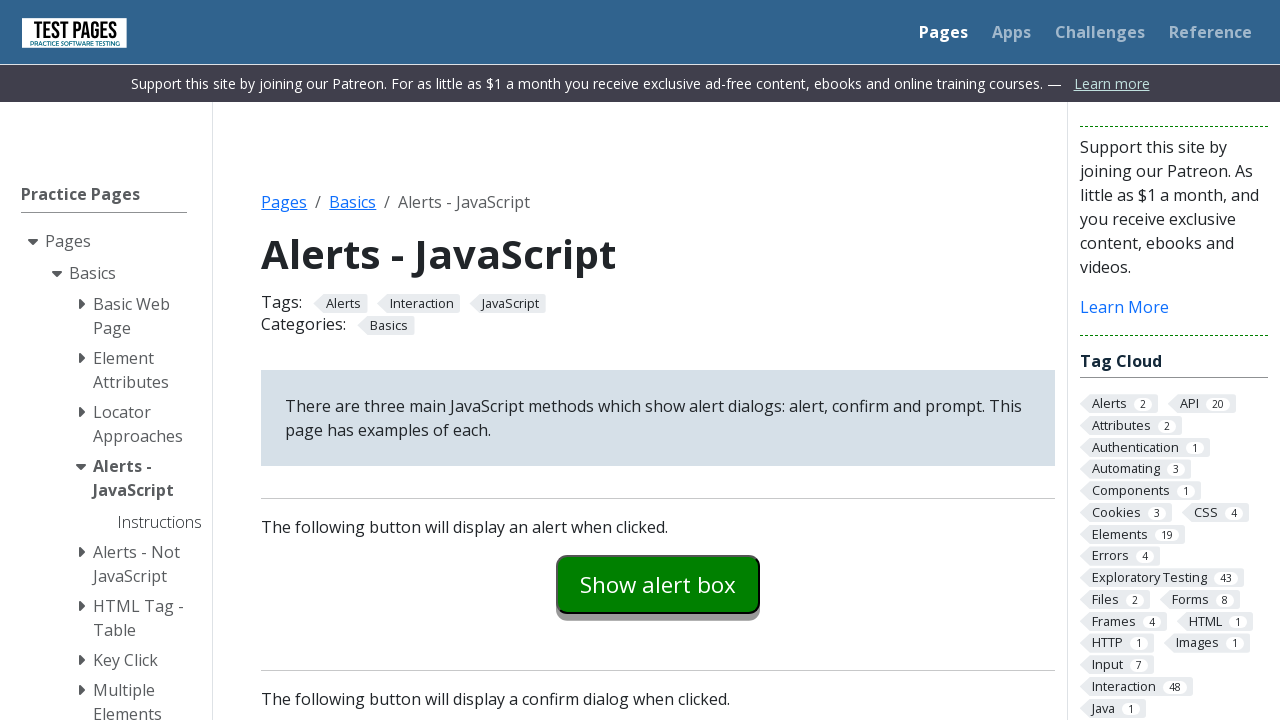

Clicked confirm example button at (658, 360) on #confirmexample
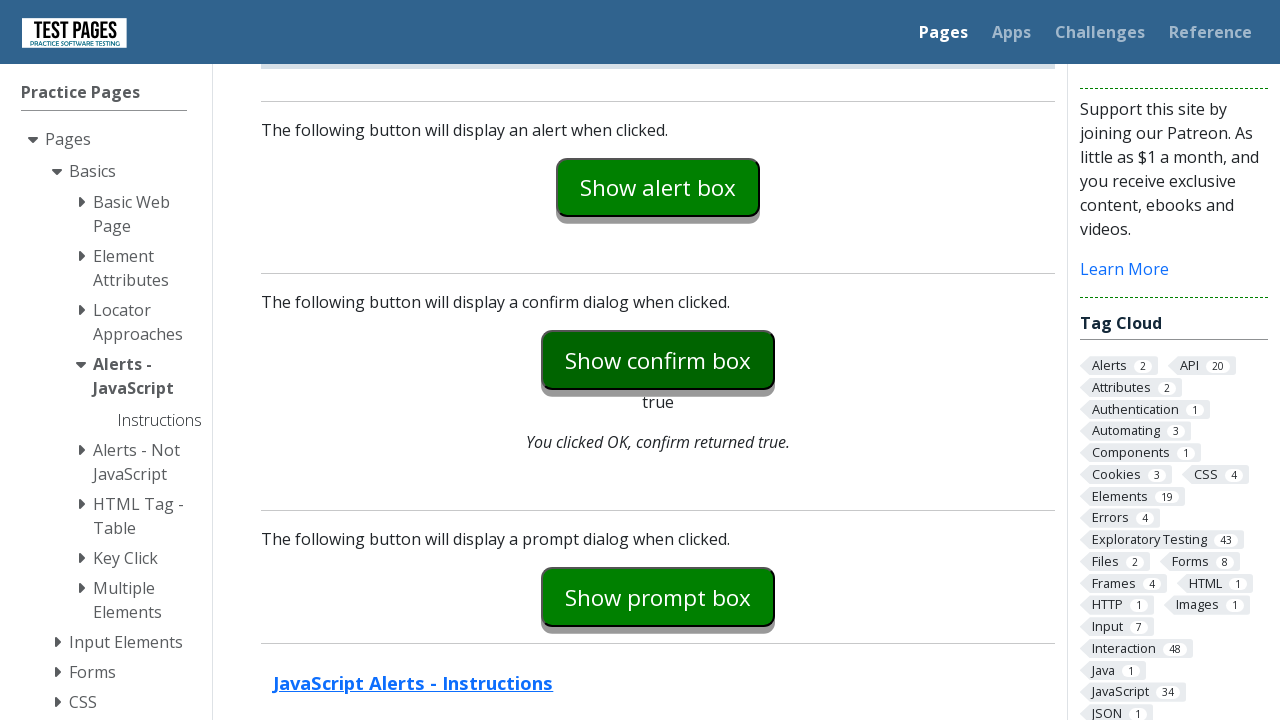

Confirmed dialog was accepted and explanation text appeared
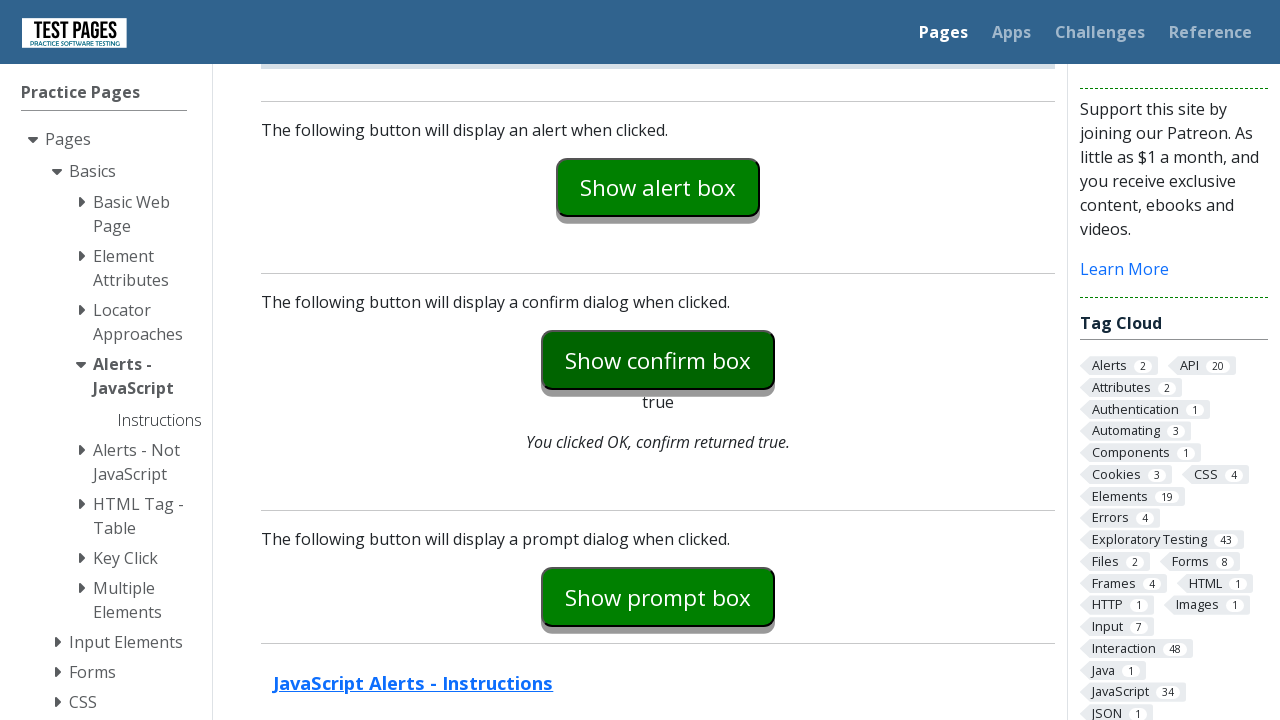

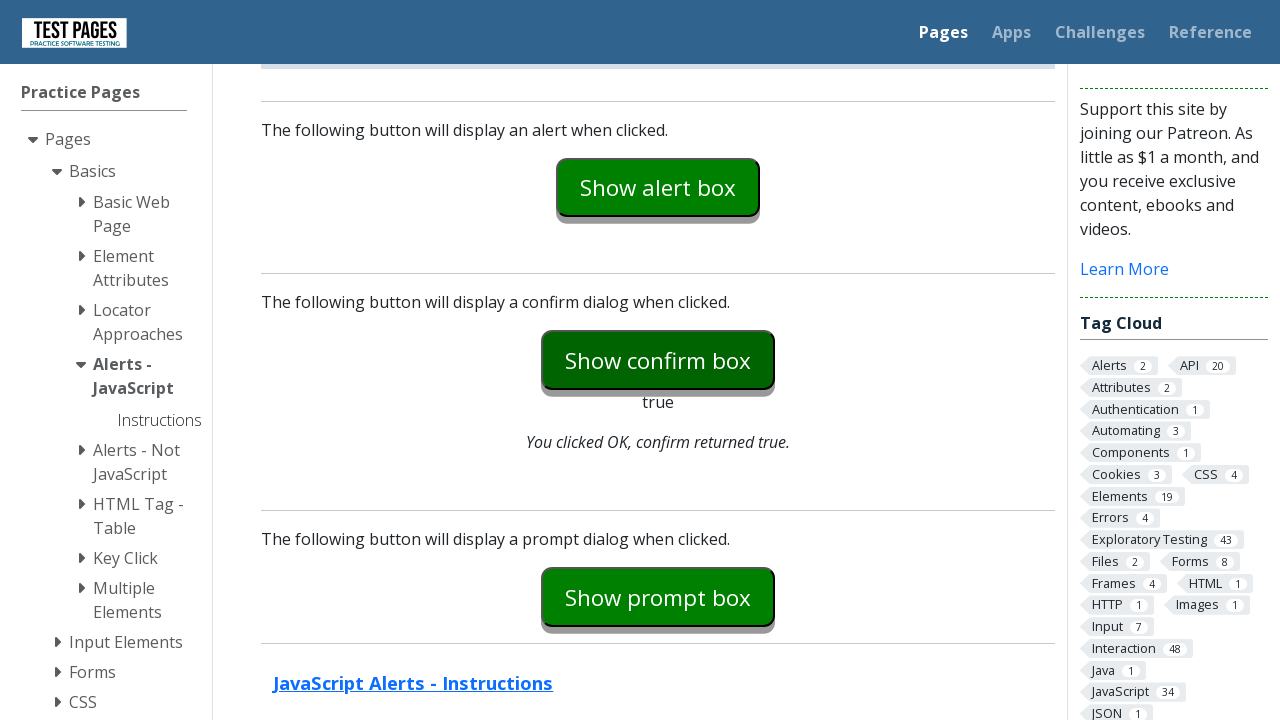